Tests that edits are cancelled when pressing Escape key

Starting URL: https://demo.playwright.dev/todomvc

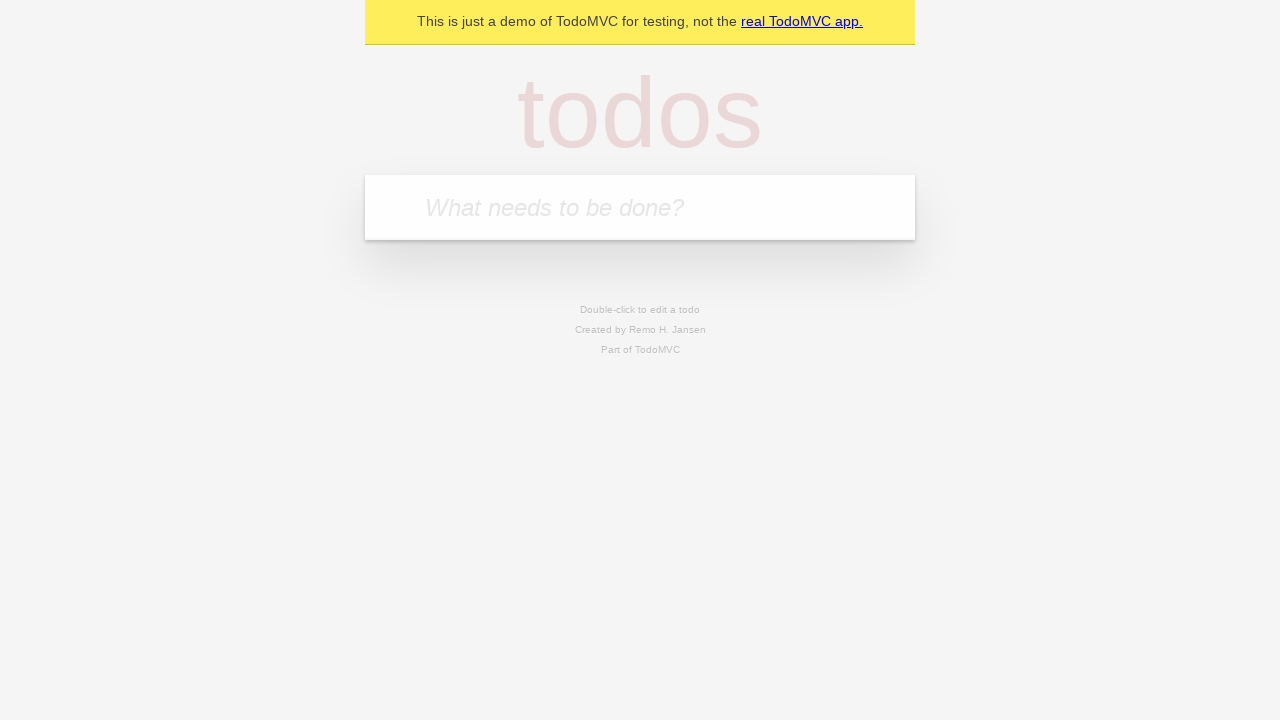

Filled input field with first todo item 'buy some cheese' on internal:attr=[placeholder="What needs to be done?"i]
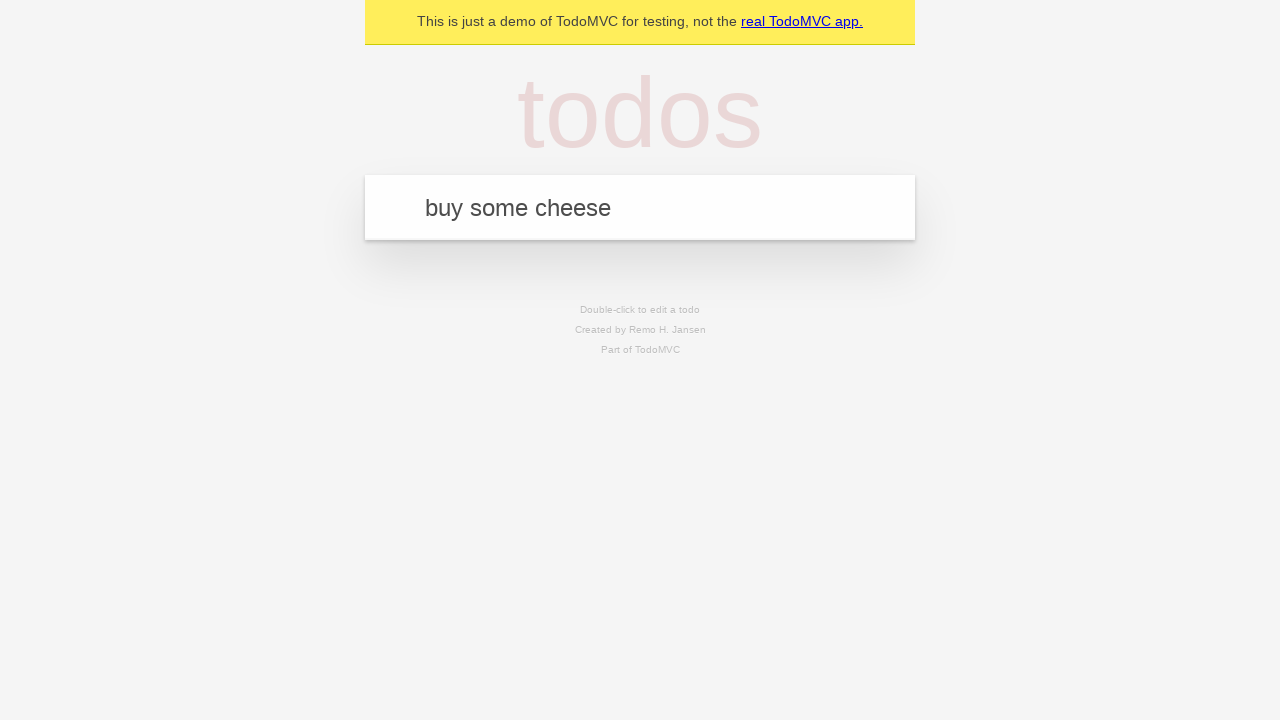

Pressed Enter to create first todo item on internal:attr=[placeholder="What needs to be done?"i]
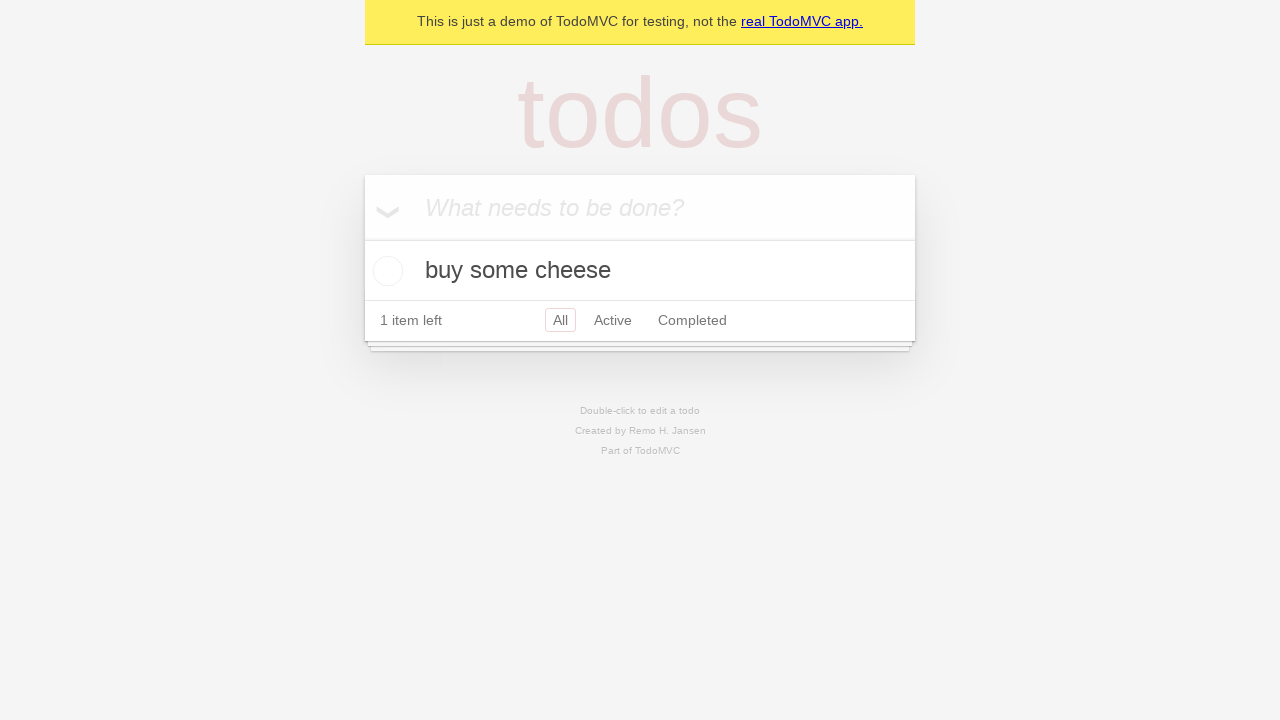

Filled input field with second todo item 'feed the cat' on internal:attr=[placeholder="What needs to be done?"i]
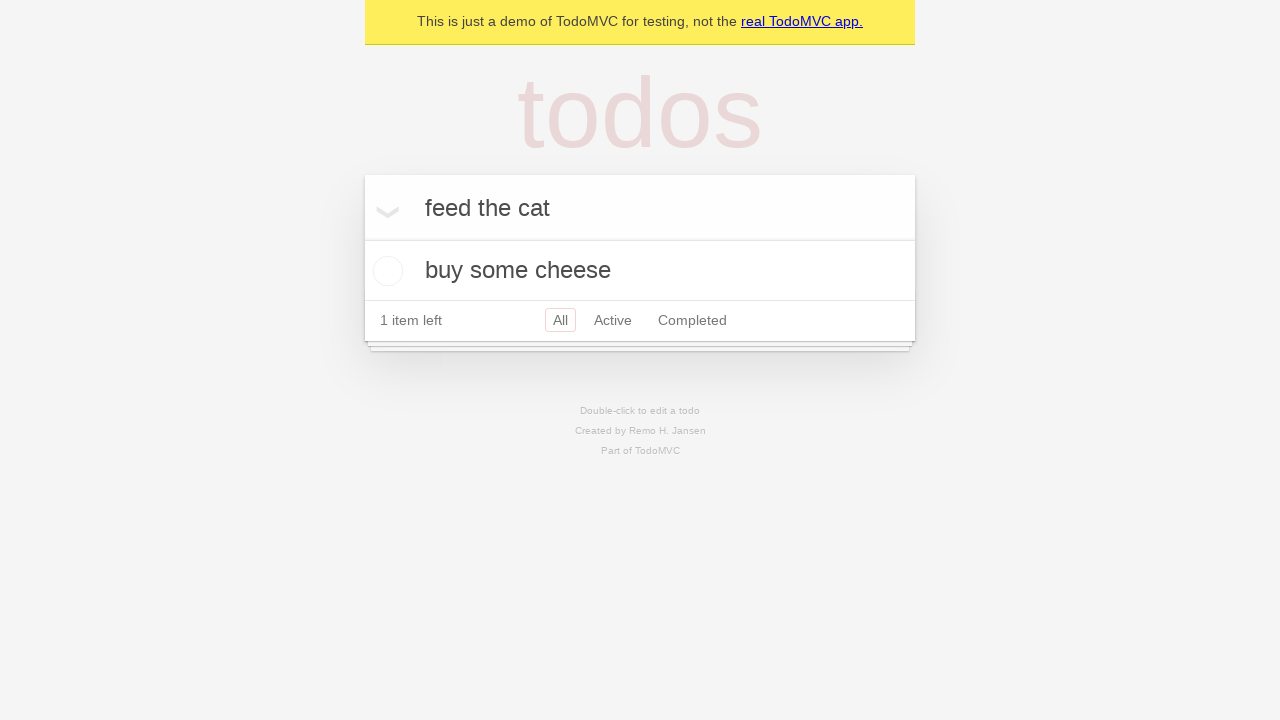

Pressed Enter to create second todo item on internal:attr=[placeholder="What needs to be done?"i]
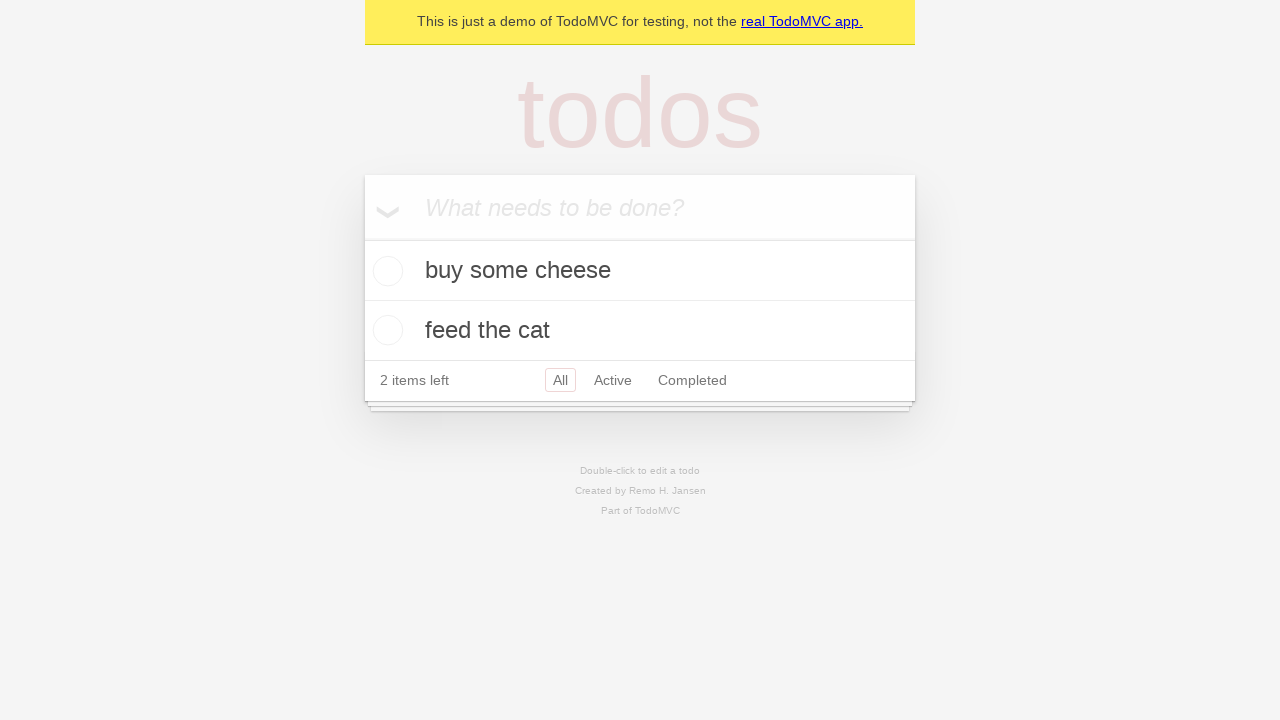

Filled input field with third todo item 'book a doctors appointment' on internal:attr=[placeholder="What needs to be done?"i]
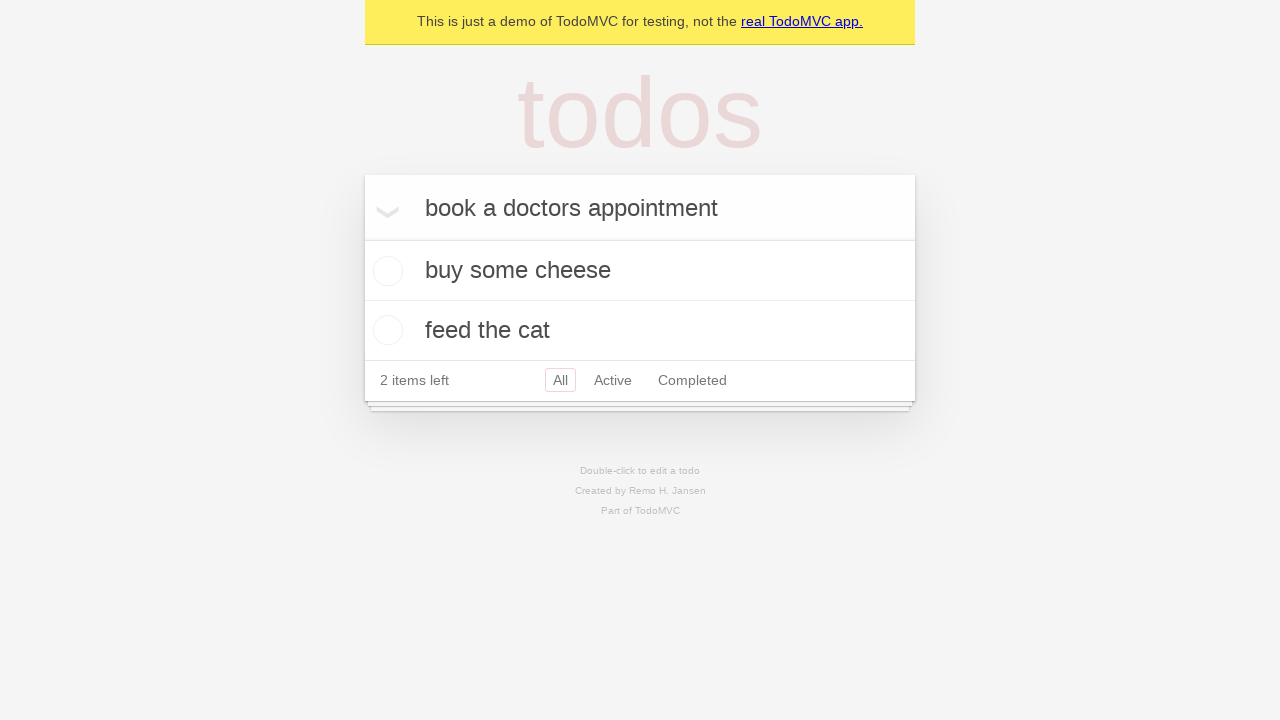

Pressed Enter to create third todo item on internal:attr=[placeholder="What needs to be done?"i]
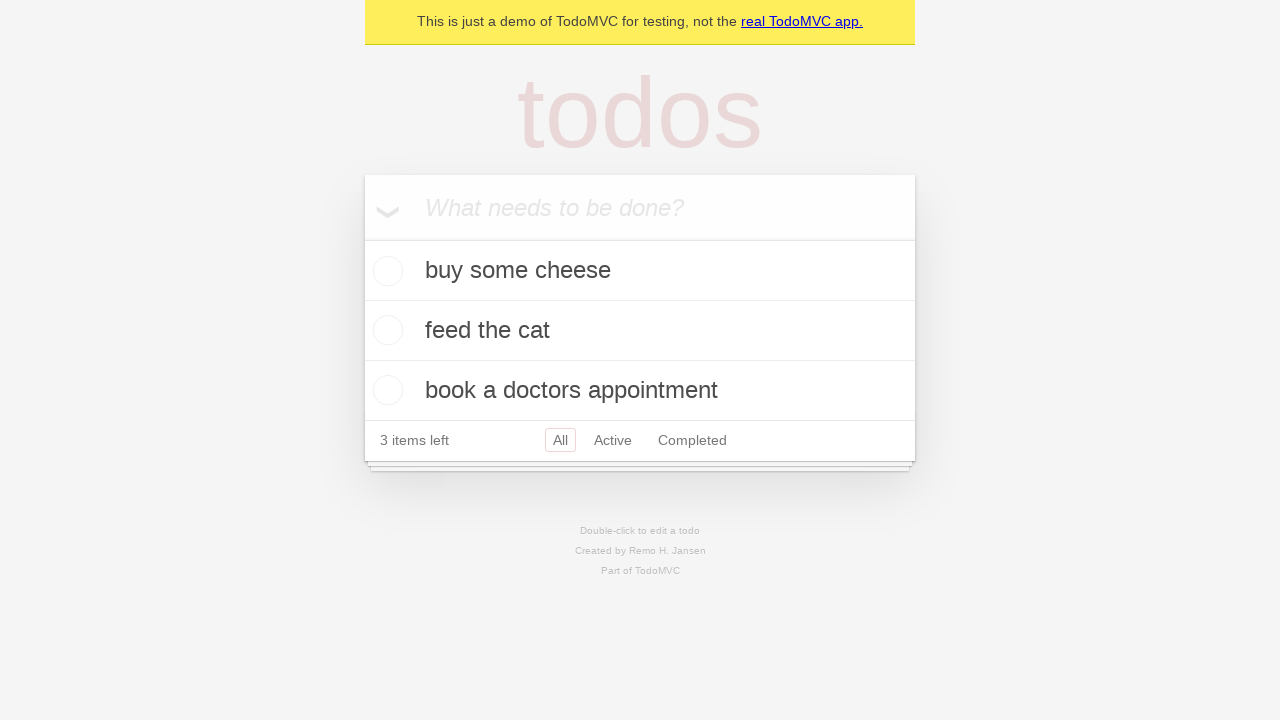

Double-clicked second todo item to enter edit mode at (640, 331) on internal:testid=[data-testid="todo-item"s] >> nth=1
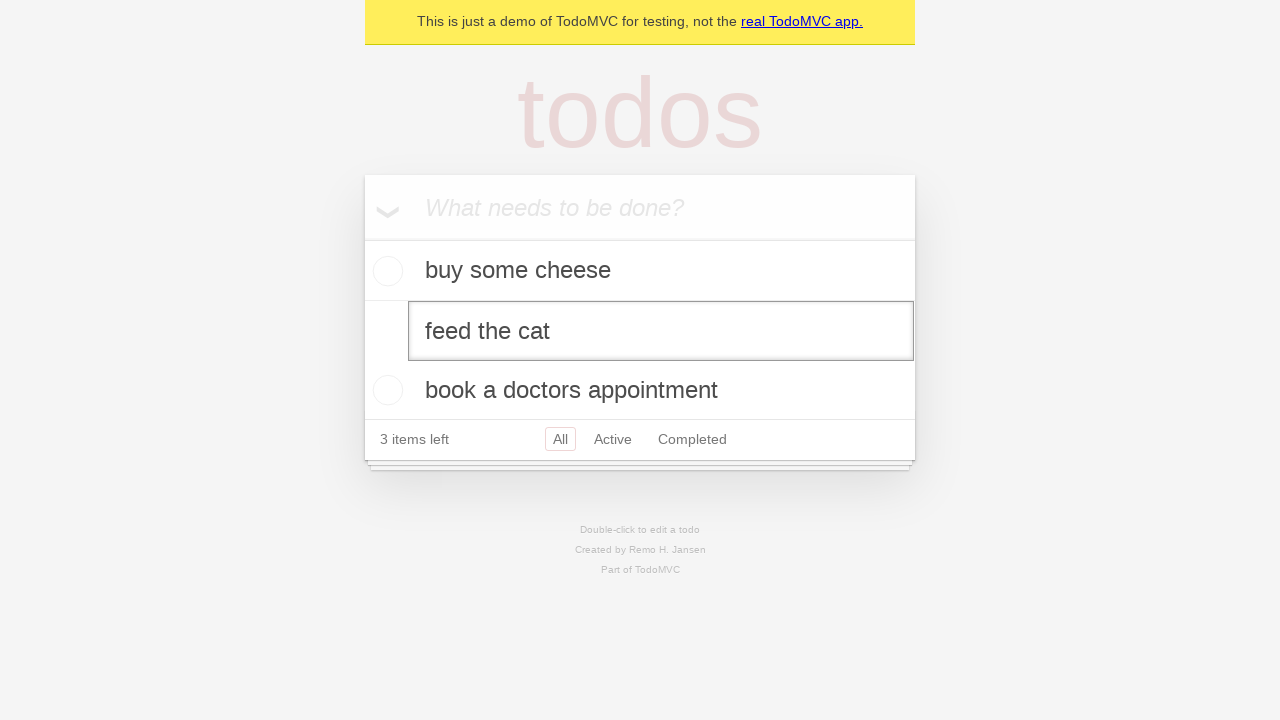

Filled edit field with new text 'buy some sausages' on internal:testid=[data-testid="todo-item"s] >> nth=1 >> internal:role=textbox[nam
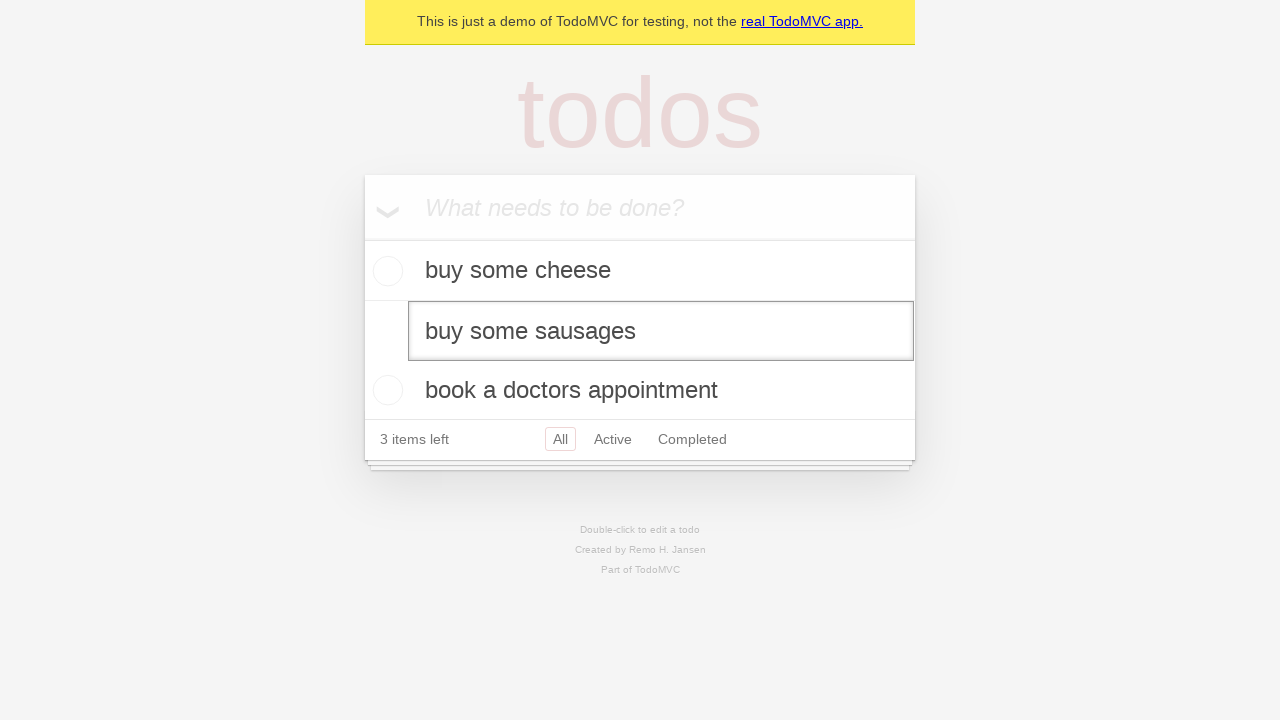

Pressed Escape key to cancel edit and revert to original text on internal:testid=[data-testid="todo-item"s] >> nth=1 >> internal:role=textbox[nam
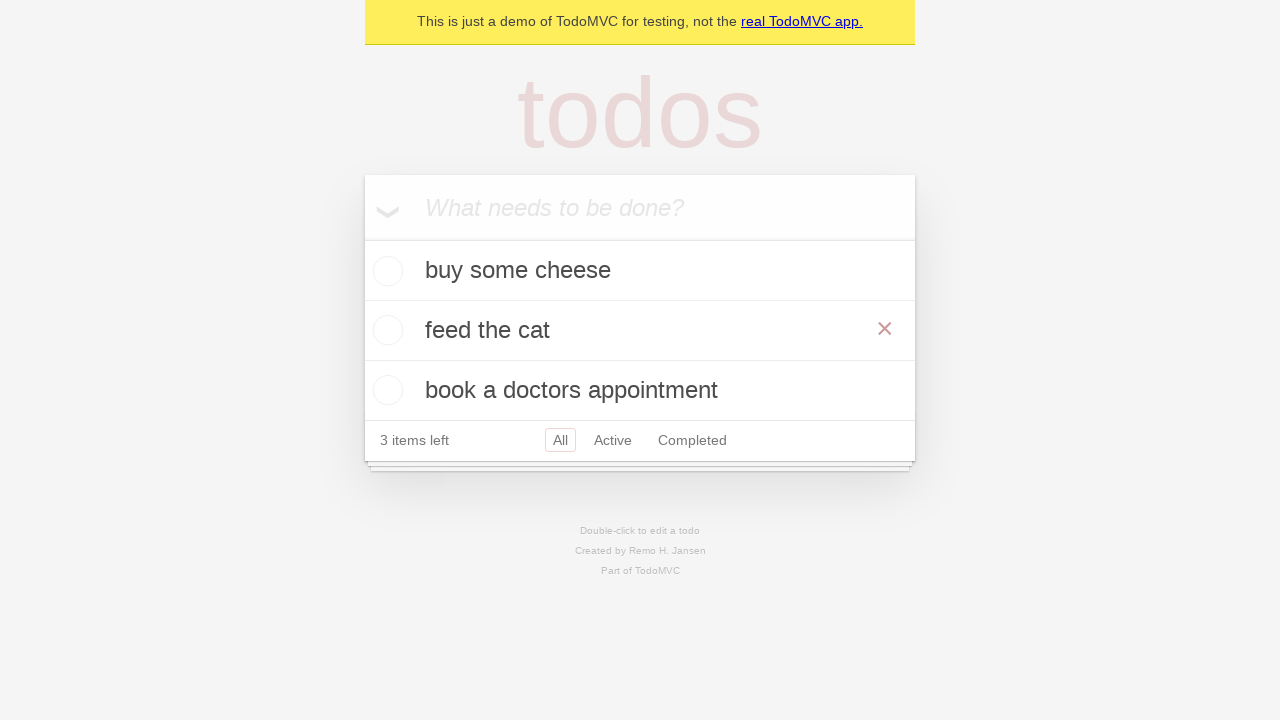

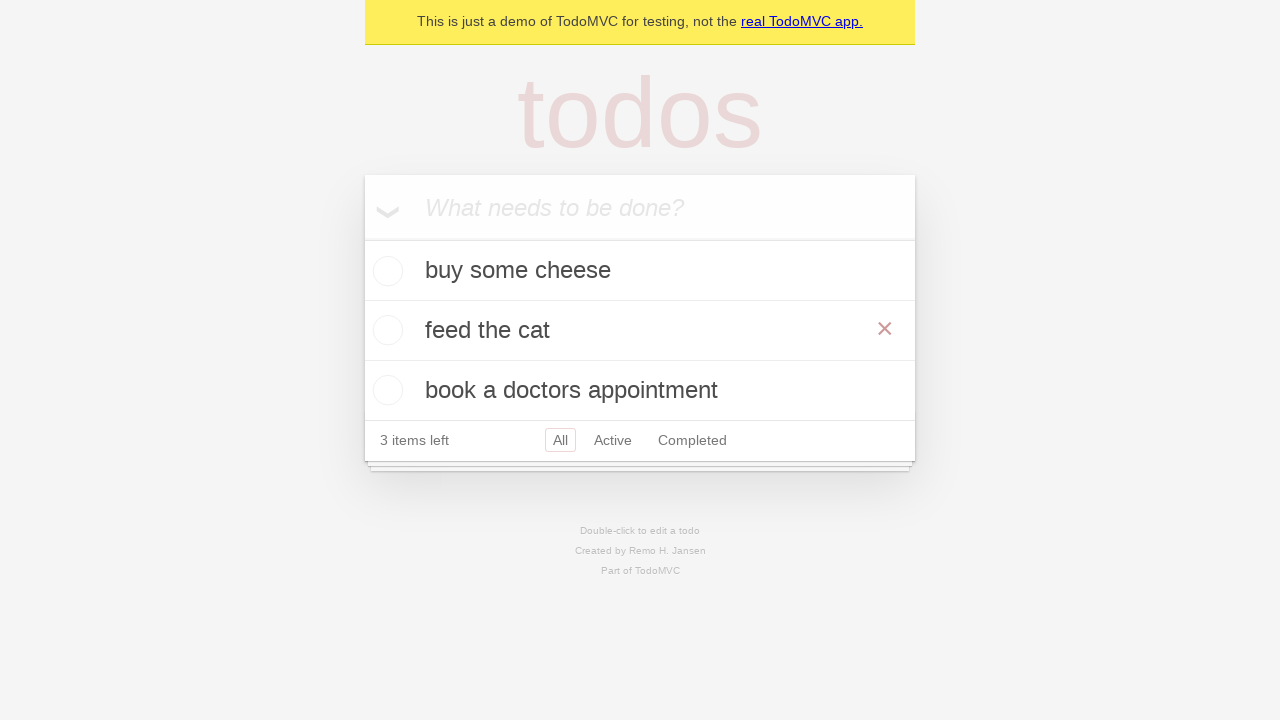